Tests filtering for uncompleted tasks by clicking the Active filter button

Starting URL: https://example.cypress.io/todo

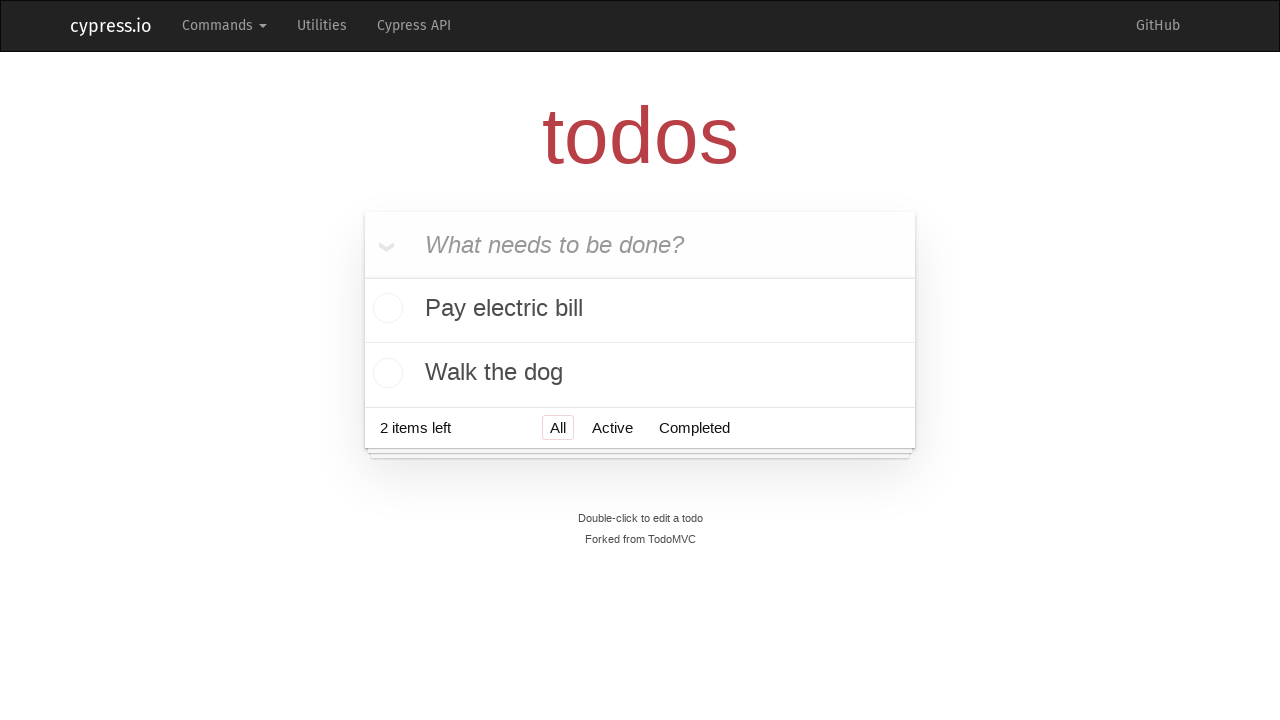

Checked off 'Pay electric bill' task as completed at (385, 310) on internal:text="Pay electric bill"i >> .. >> input[type=checkbox]
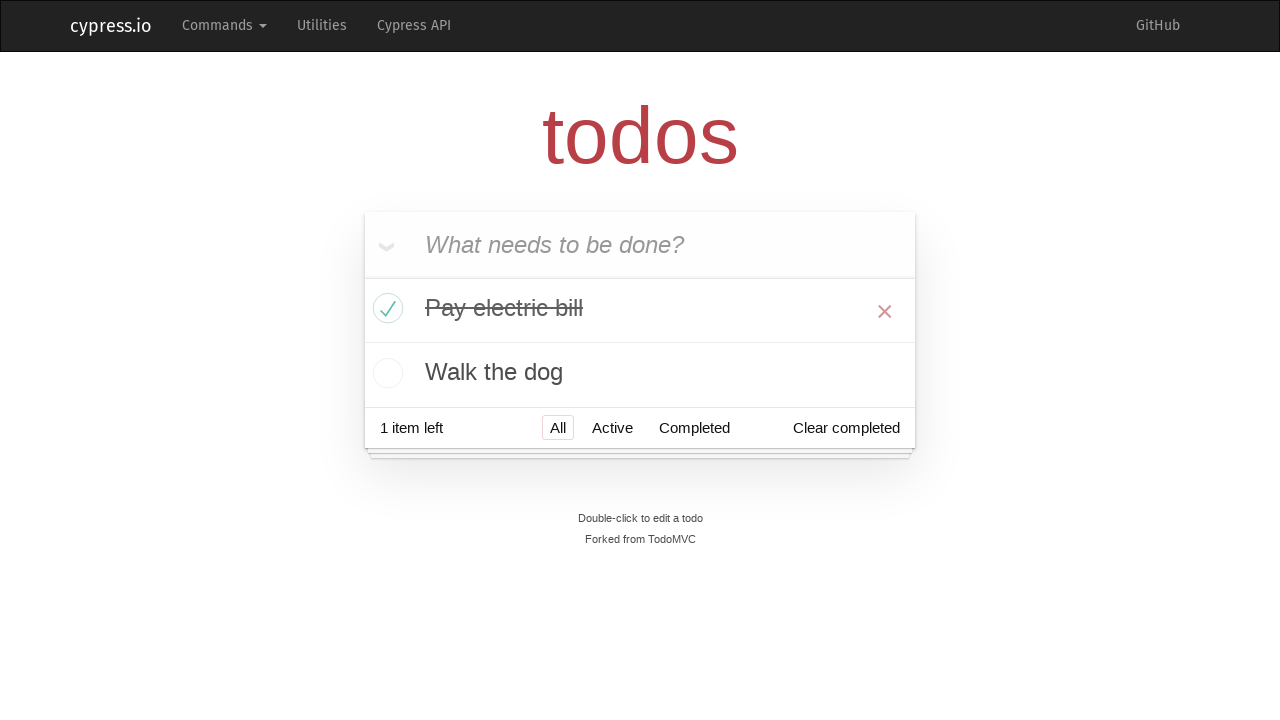

Clicked Active filter button to show only uncompleted tasks at (612, 428) on internal:text="Active"i
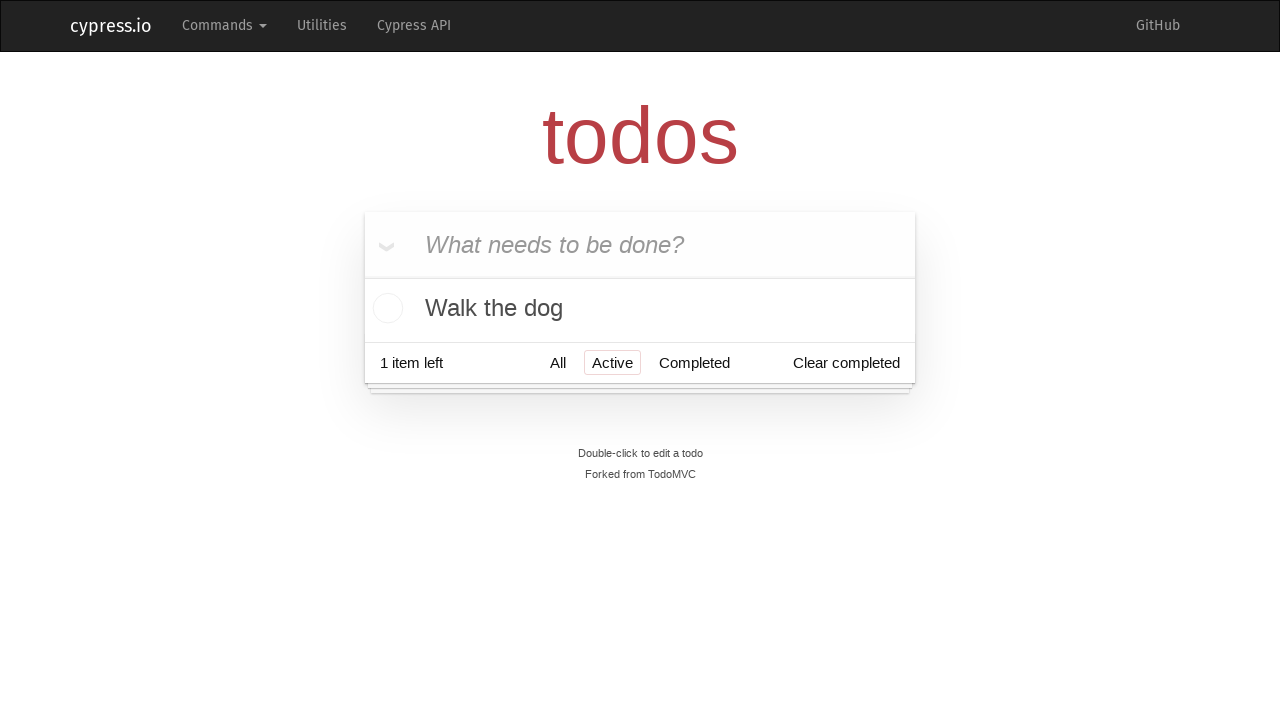

Verified that only 1 uncompleted task is displayed
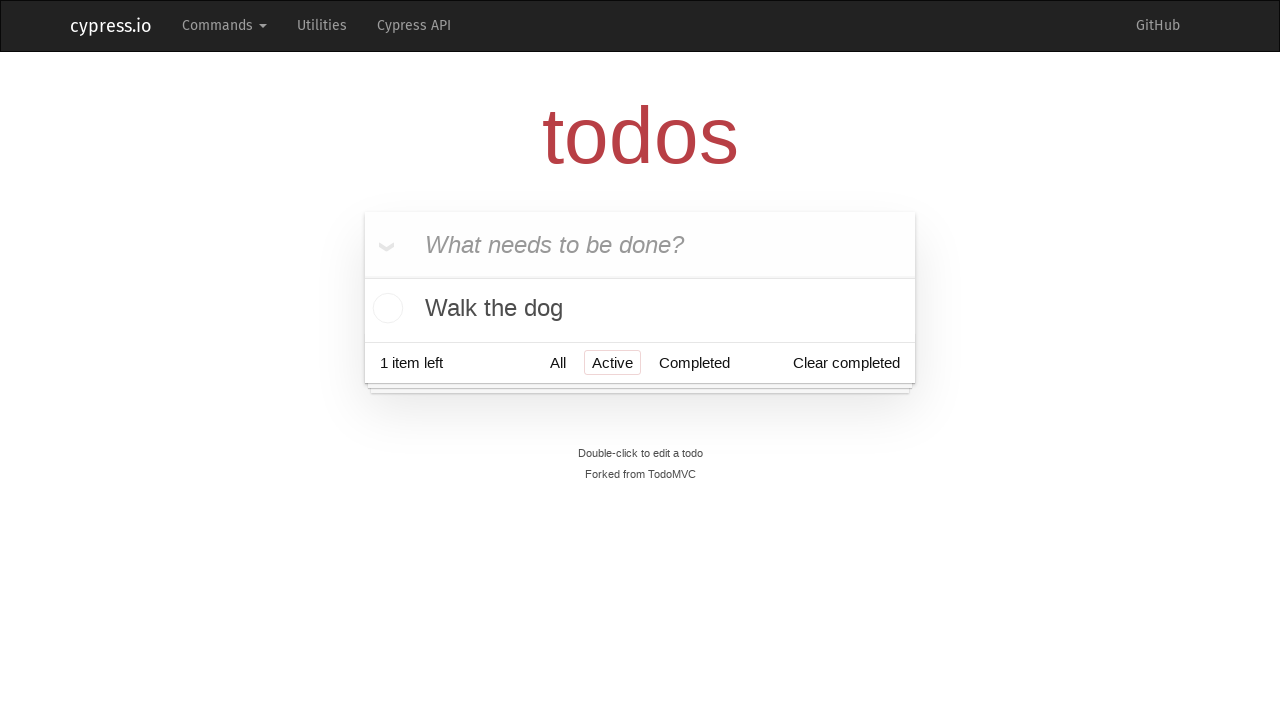

Verified that the remaining uncompleted task is 'Walk the dog'
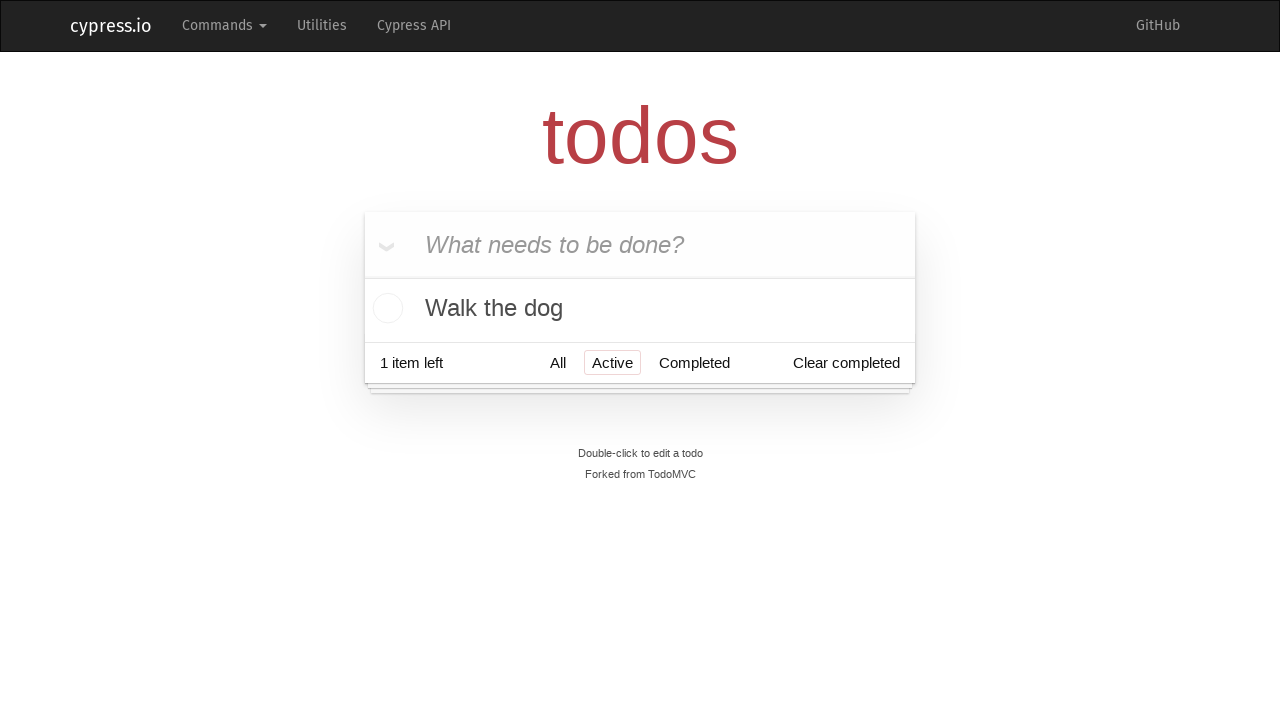

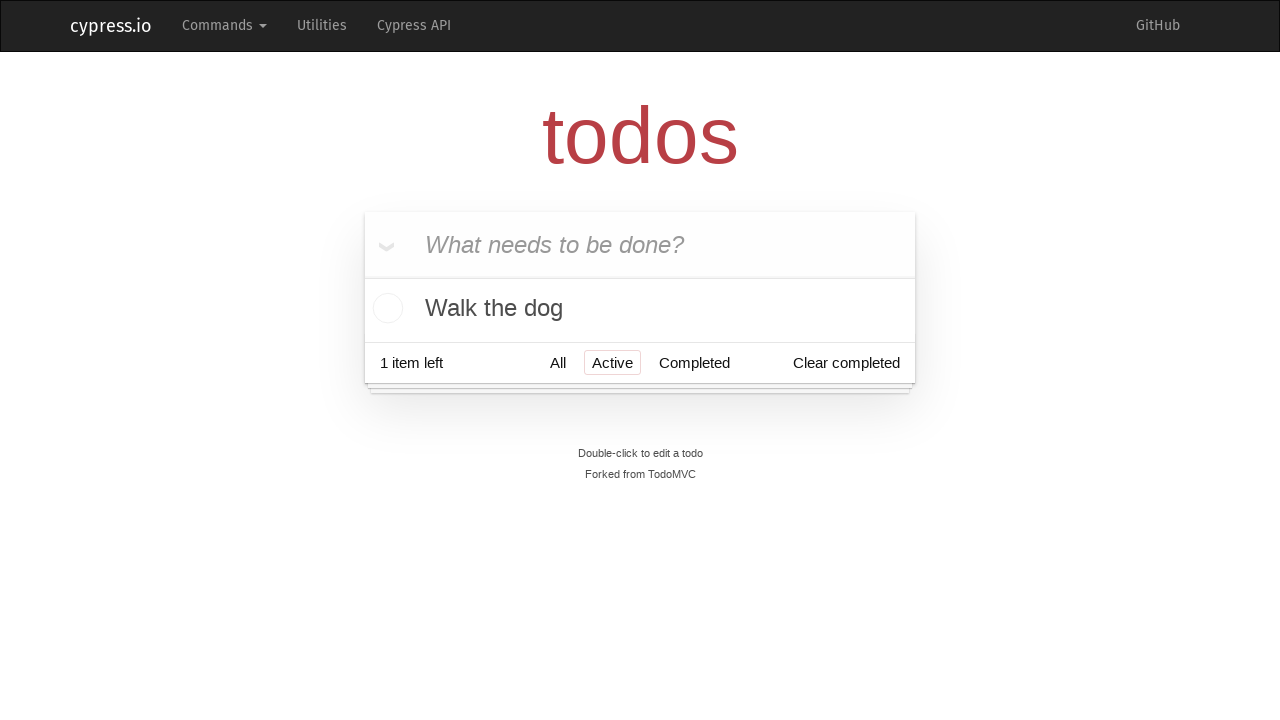